Tests drag and drop functionality by dragging an element to a drop zone within an iframe

Starting URL: https://jqueryui.com/droppable/

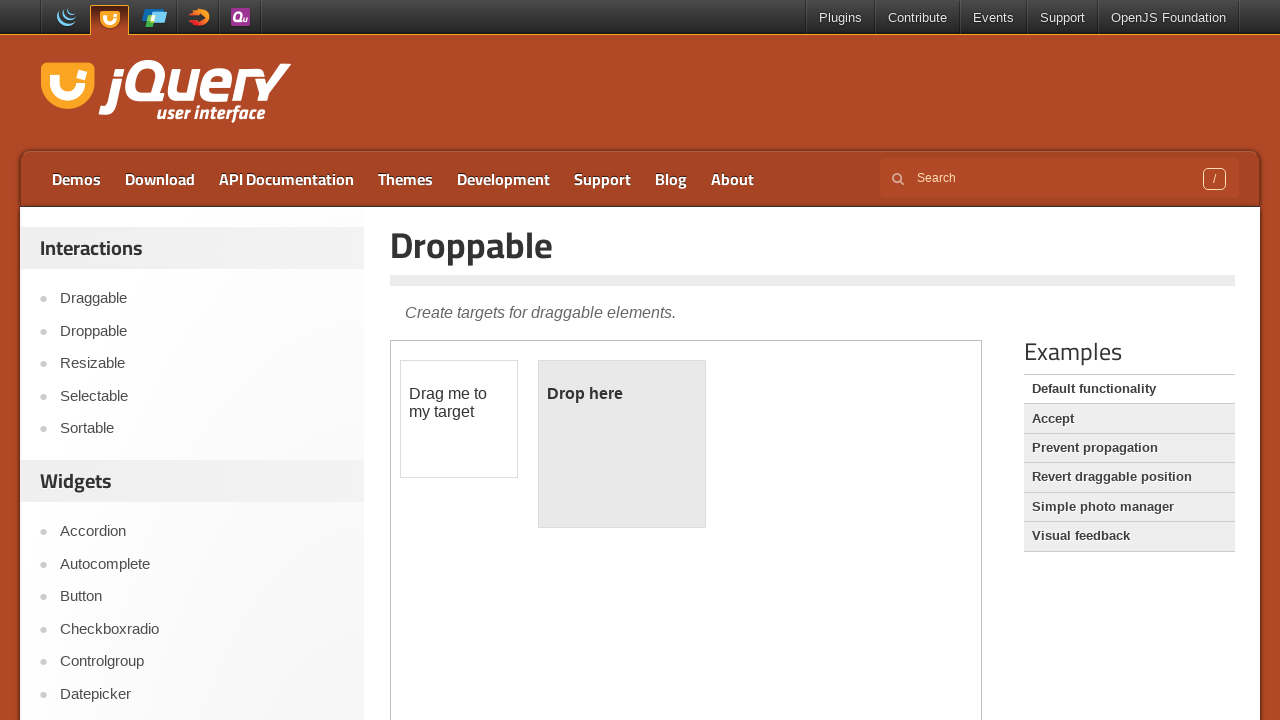

Located the iframe element for drag and drop test
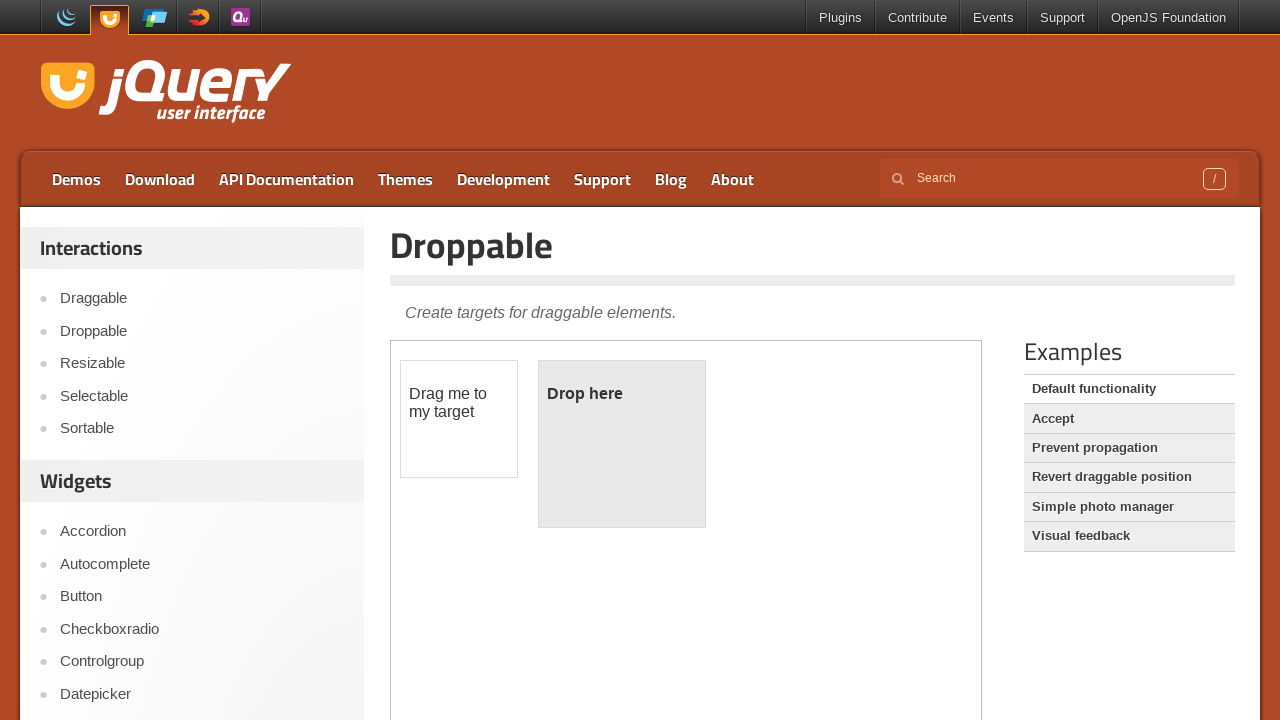

Located the draggable element within iframe
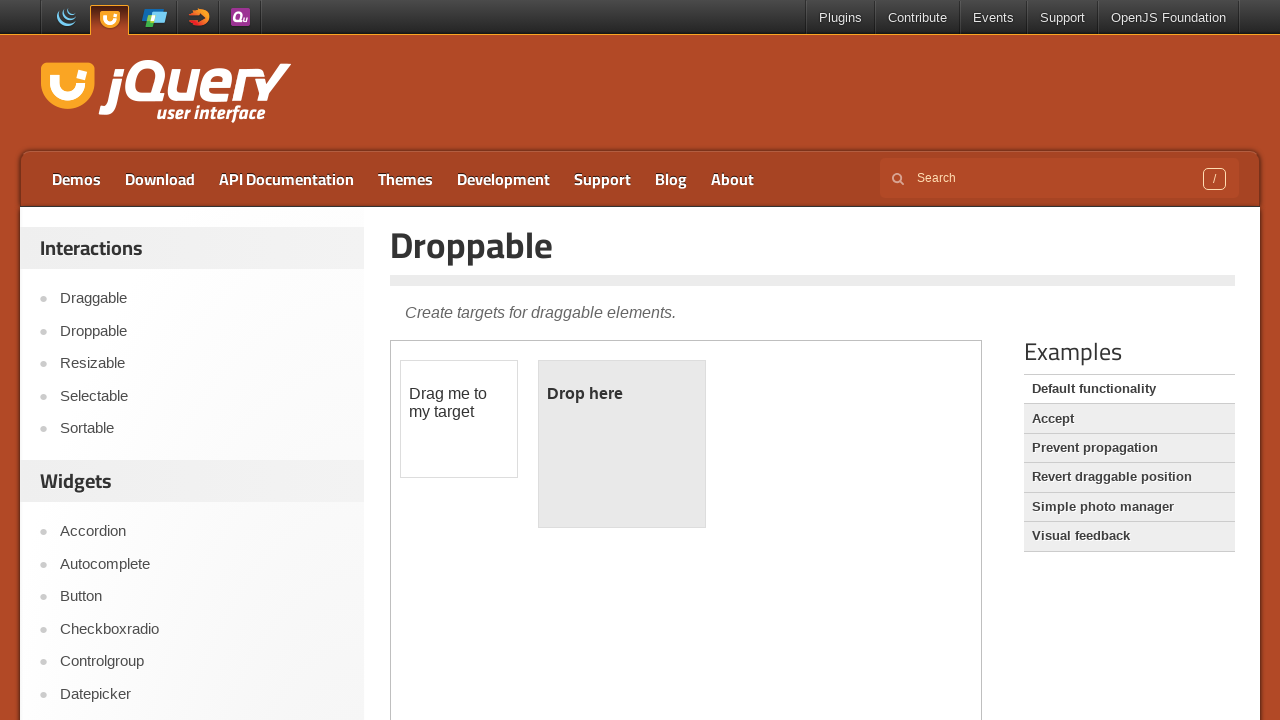

Located the droppable zone within iframe
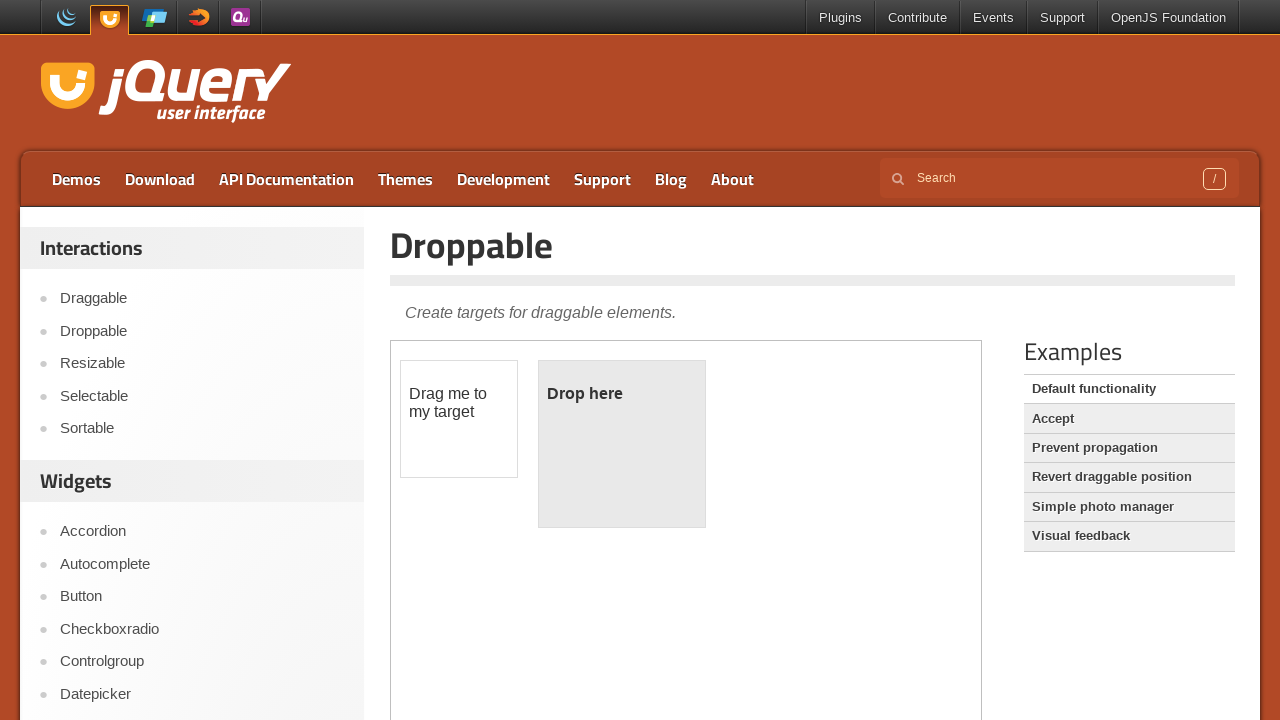

Dragged the draggable element to the droppable zone at (622, 444)
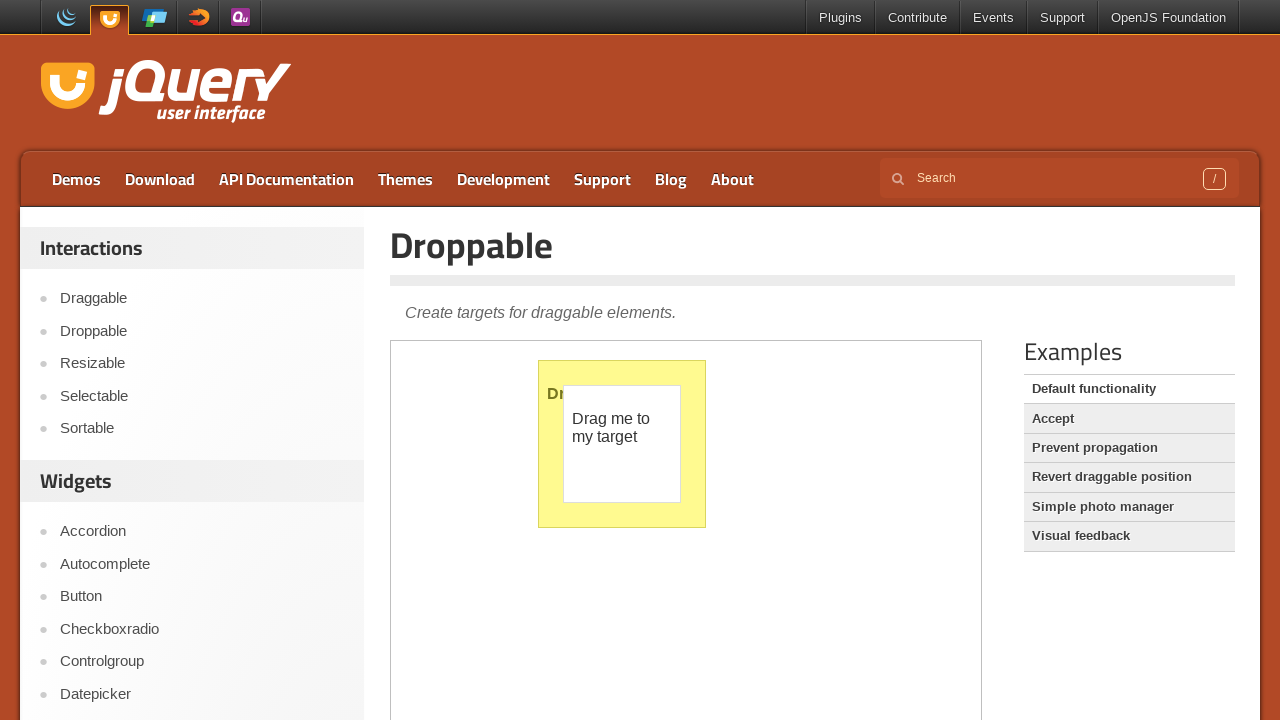

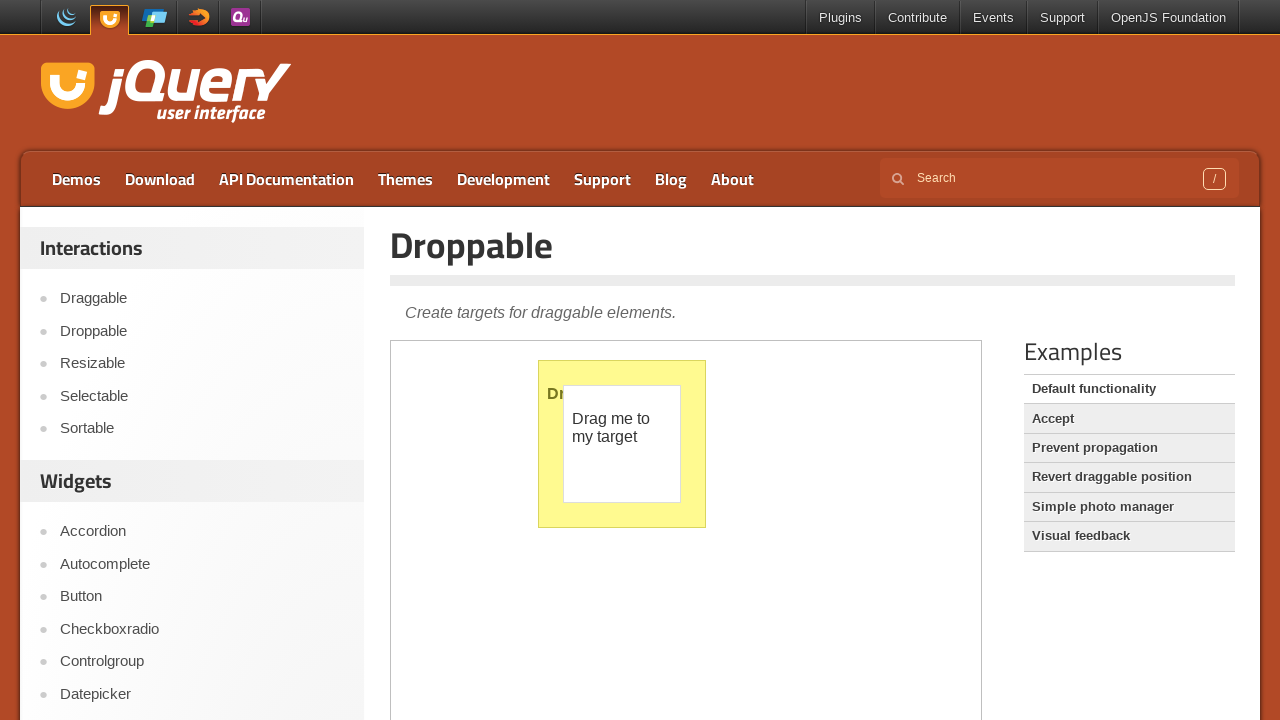